Tests static dropdown selection functionality by selecting options using different methods (by index, value, and visible text)

Starting URL: https://rahulshettyacademy.com/dropdownsPractise/

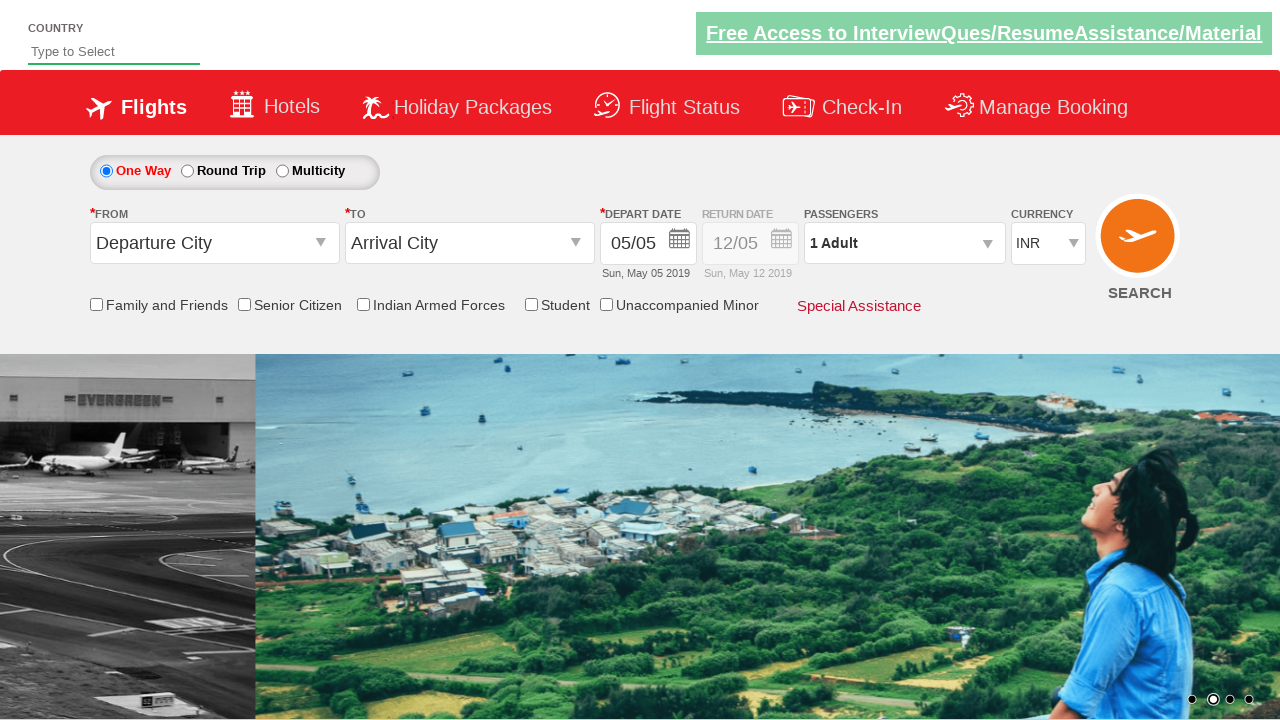

Located currency dropdown element
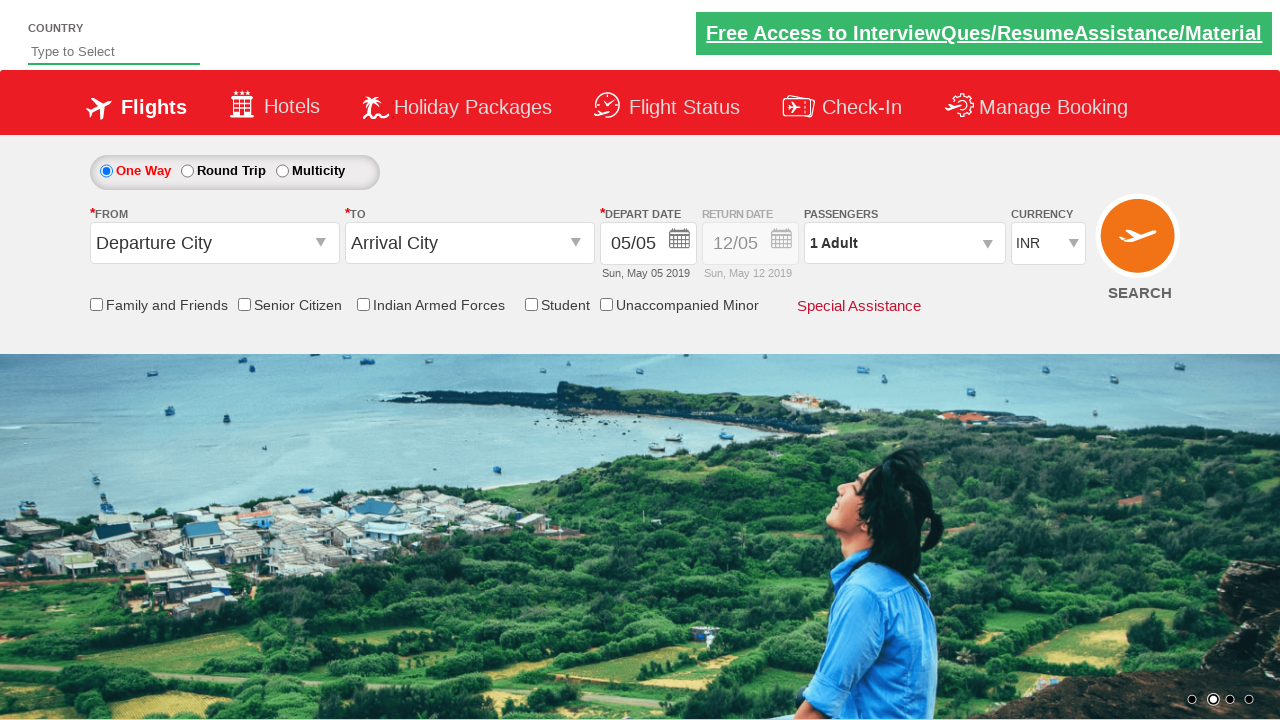

Selected currency dropdown option by index 2 (3rd option) on #ctl00_mainContent_DropDownListCurrency
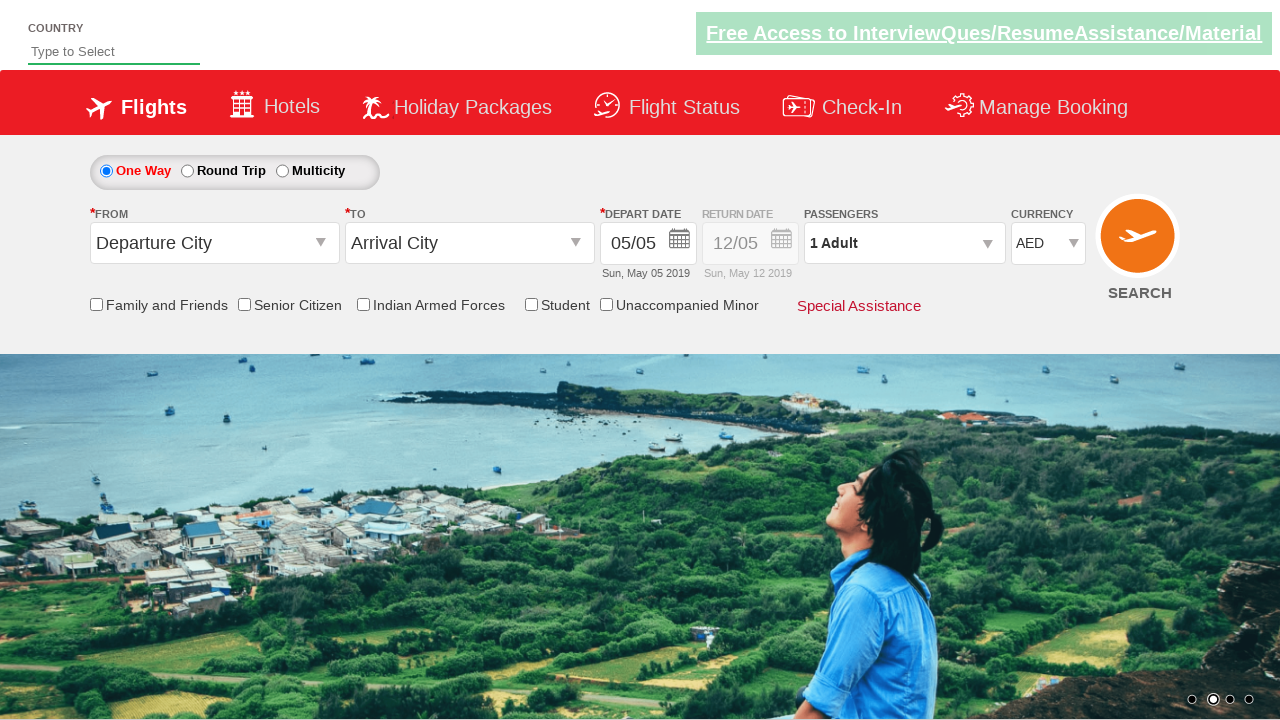

Selected currency dropdown option by value 'USD' on #ctl00_mainContent_DropDownListCurrency
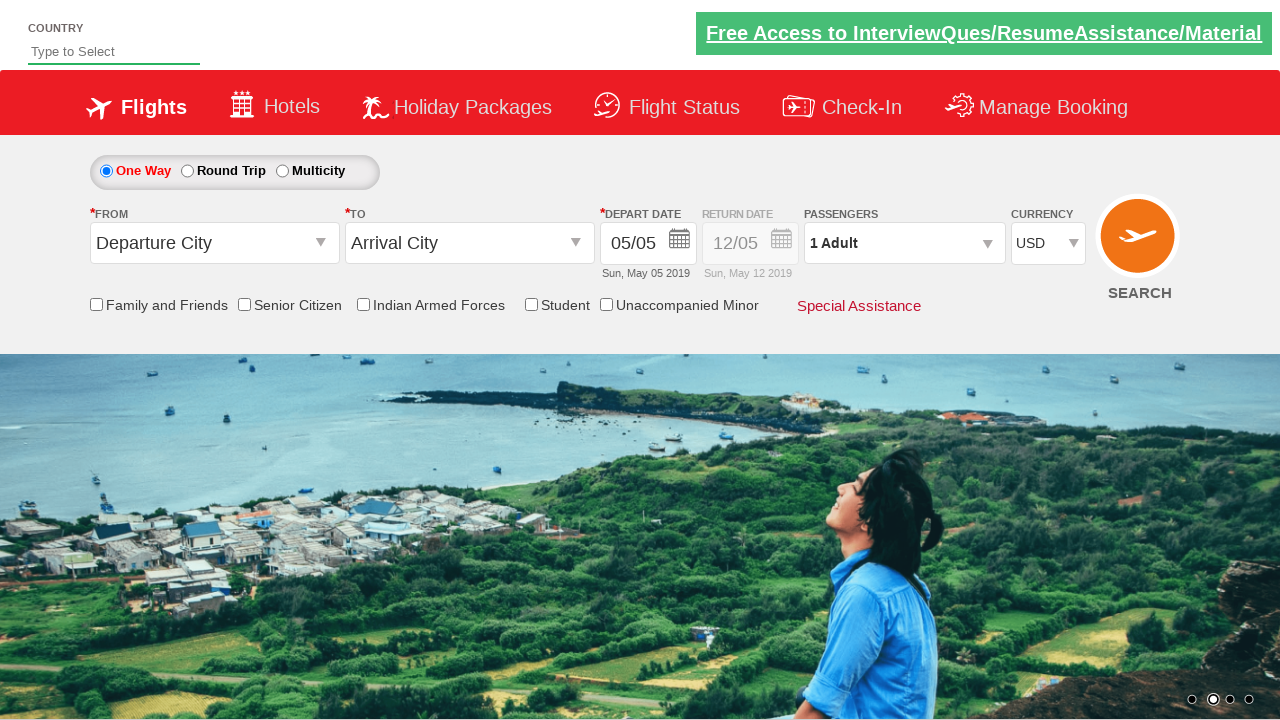

Selected currency dropdown option by visible text 'INR' on #ctl00_mainContent_DropDownListCurrency
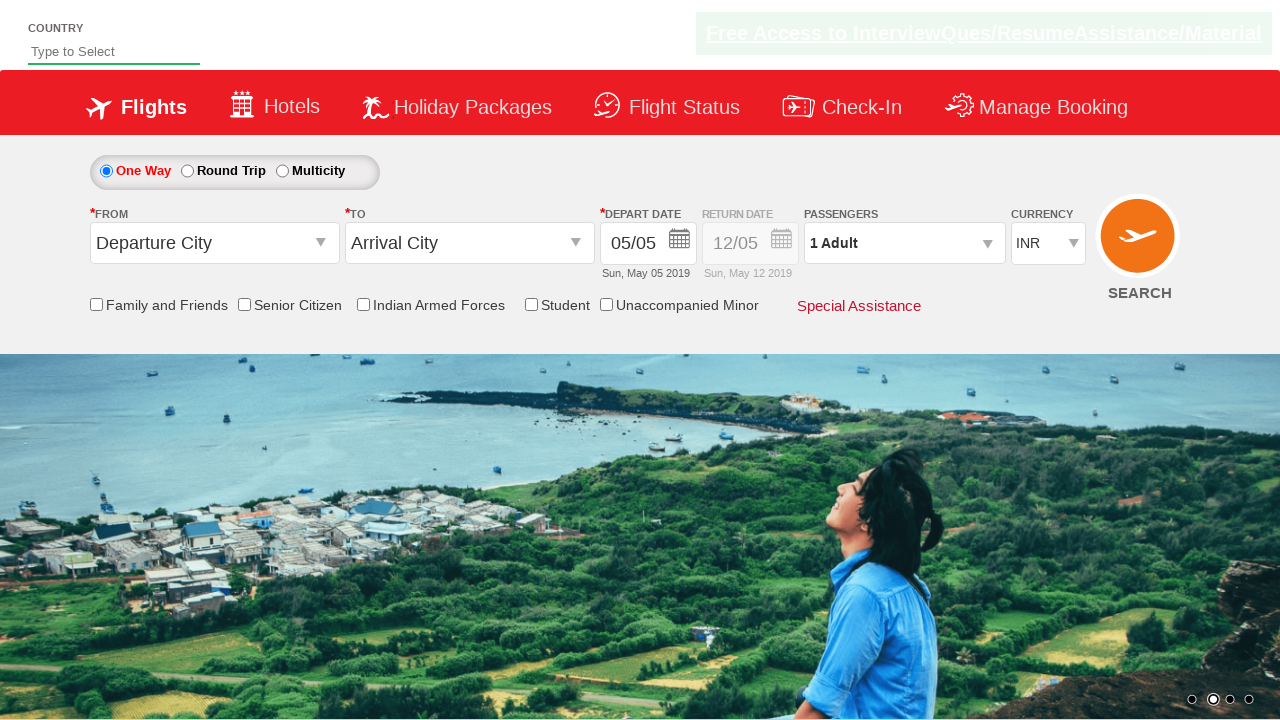

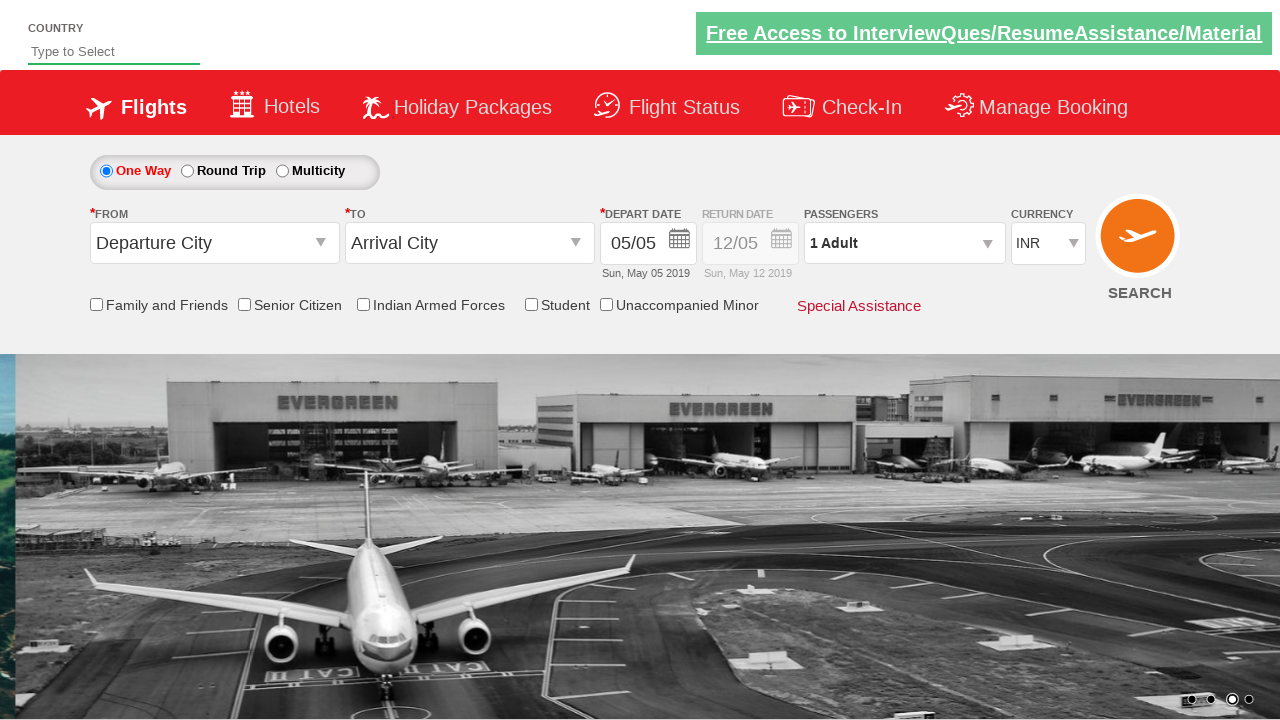